Counts the number of checkbox elements in the checkbox example section of the page

Starting URL: https://rahulshettyacademy.com/AutomationPractice/

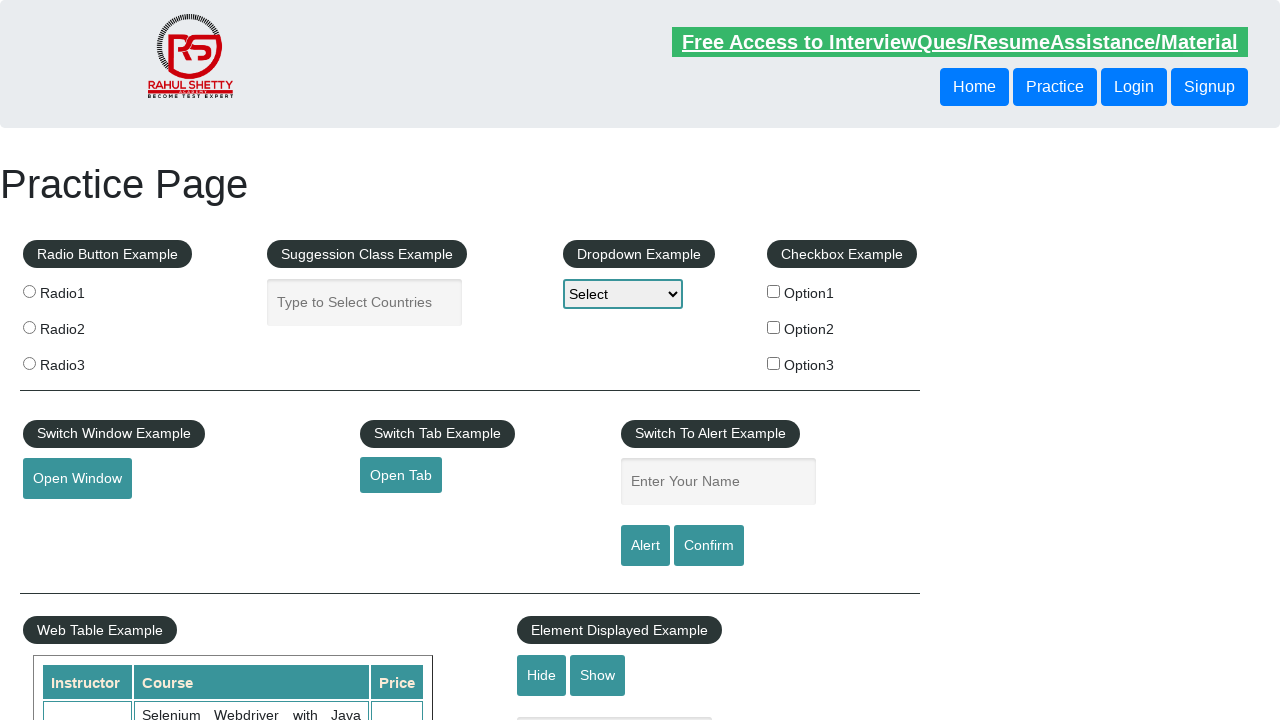

Located checkbox elements in the checkbox example section
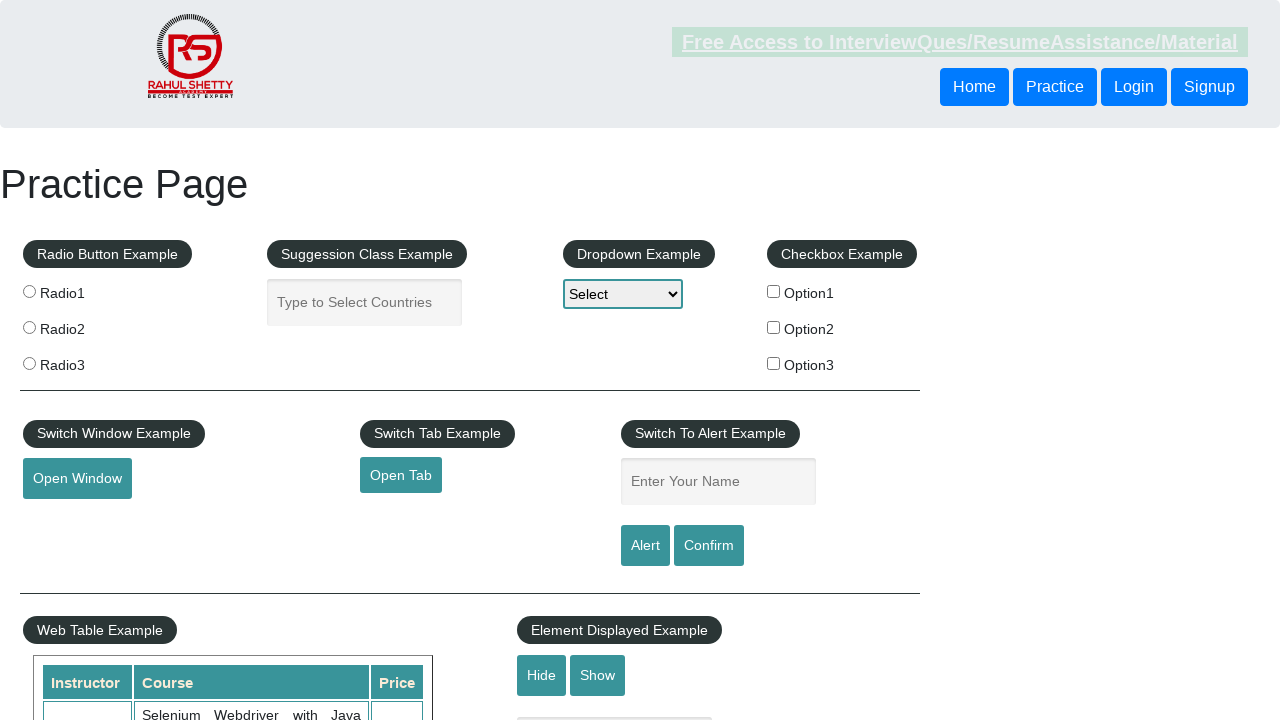

Waited for checkbox elements to be ready
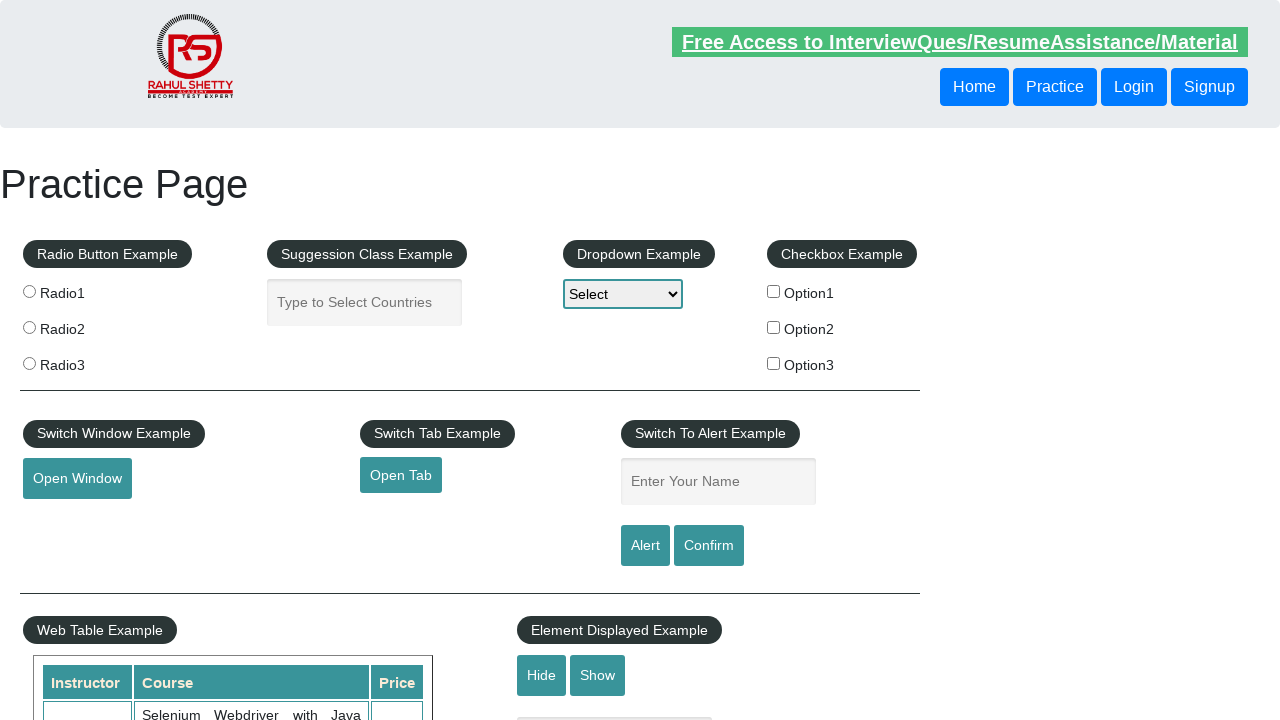

Counted 3 checkbox elements in the example section
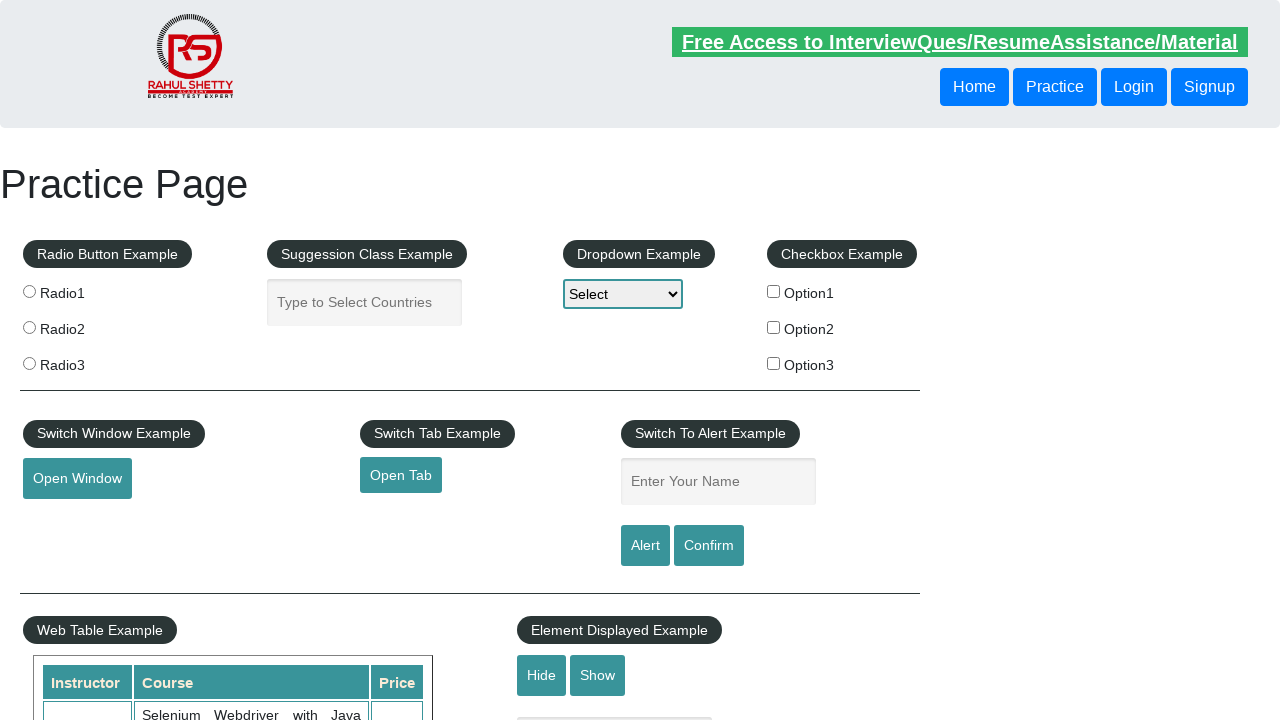

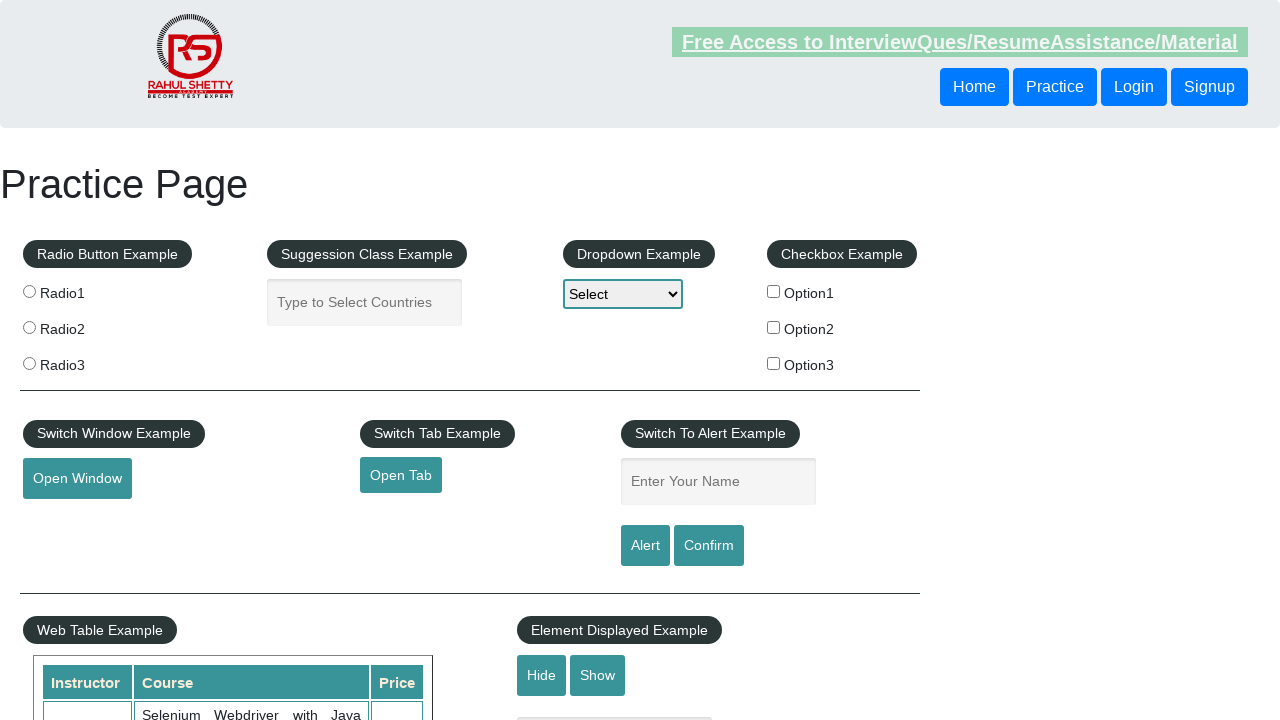